Tests browser window/tab switching functionality by clicking a button that opens a new tab, switching to the new tab, and then switching back to the original window.

Starting URL: https://formy-project.herokuapp.com/switch-window

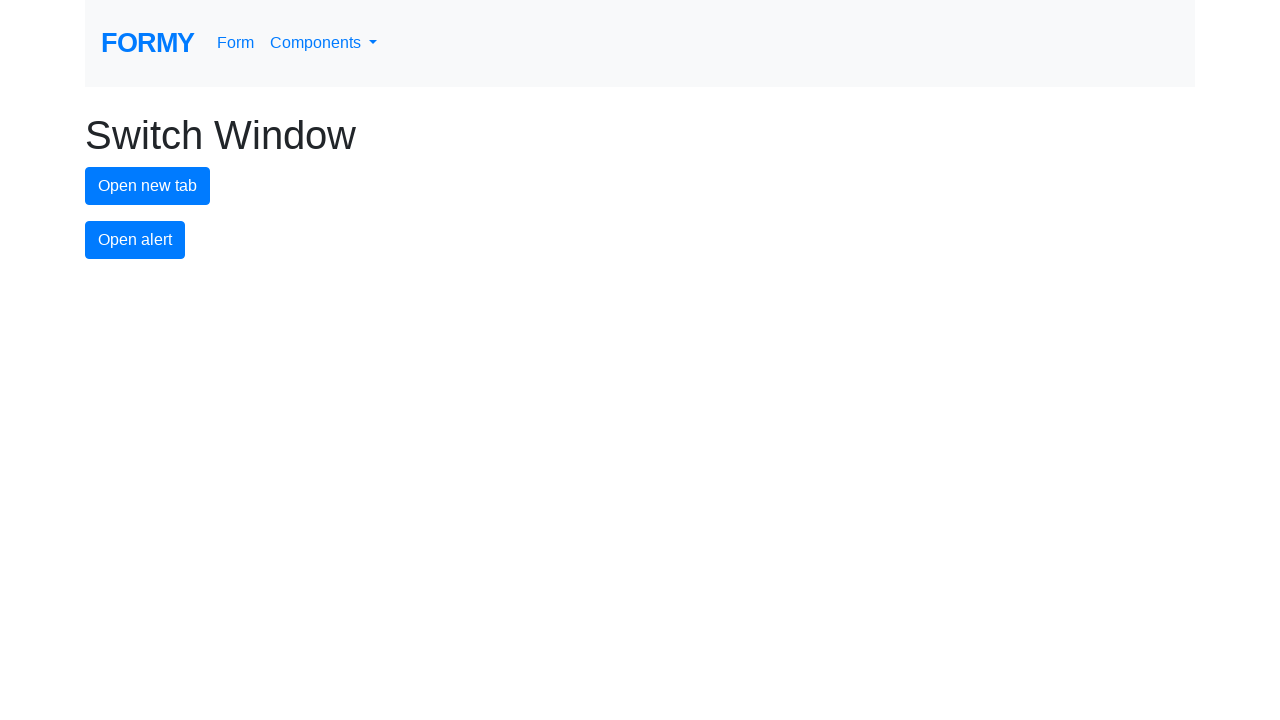

Clicked button to open new tab at (148, 186) on #new-tab-button
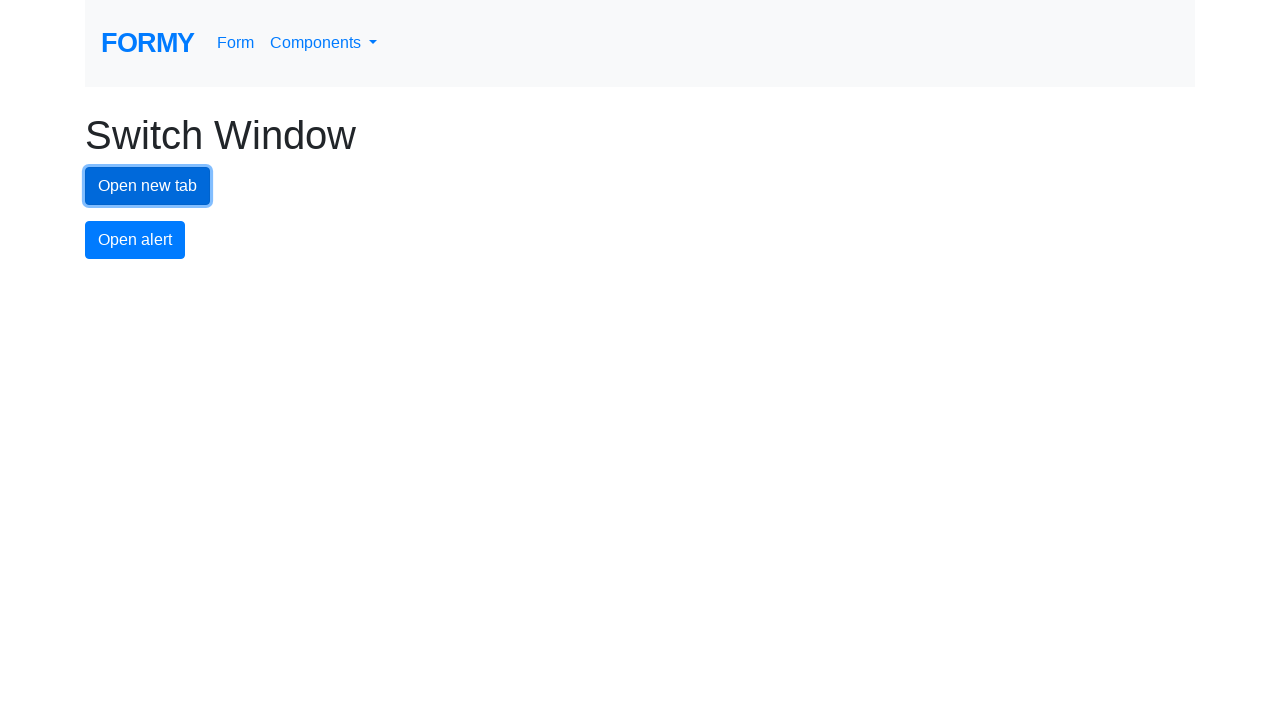

New tab/page was captured
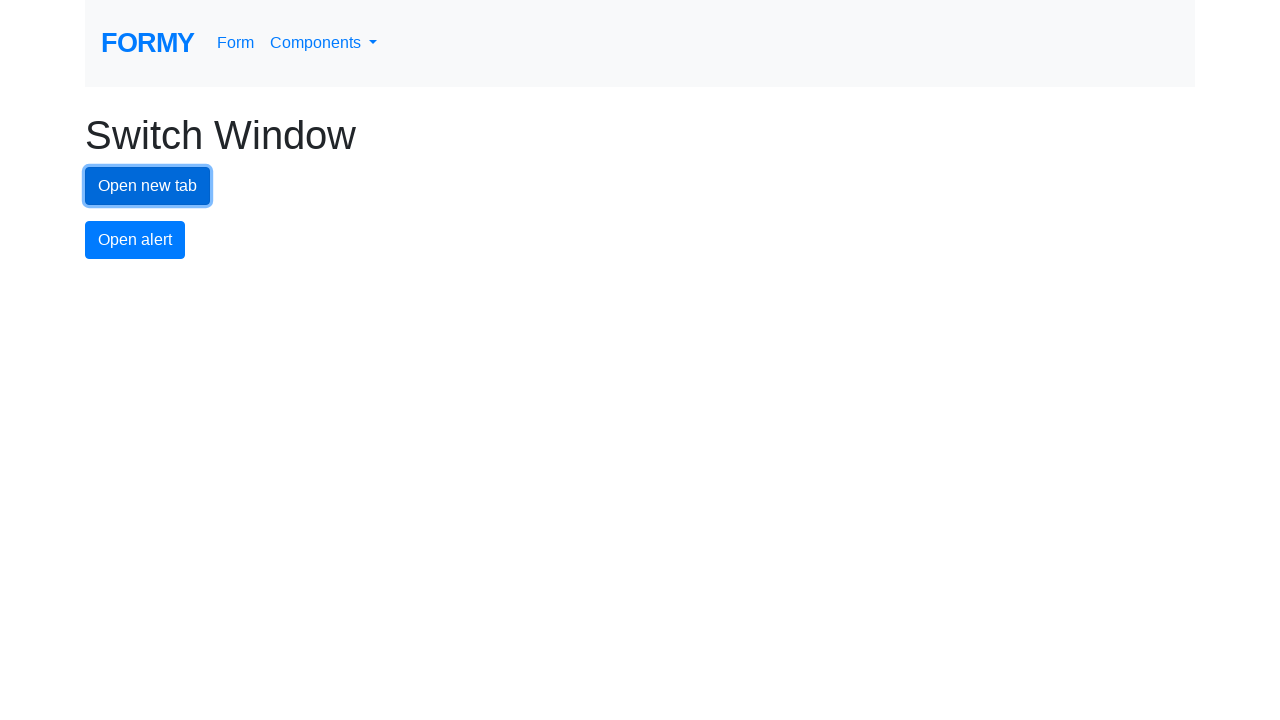

New page finished loading
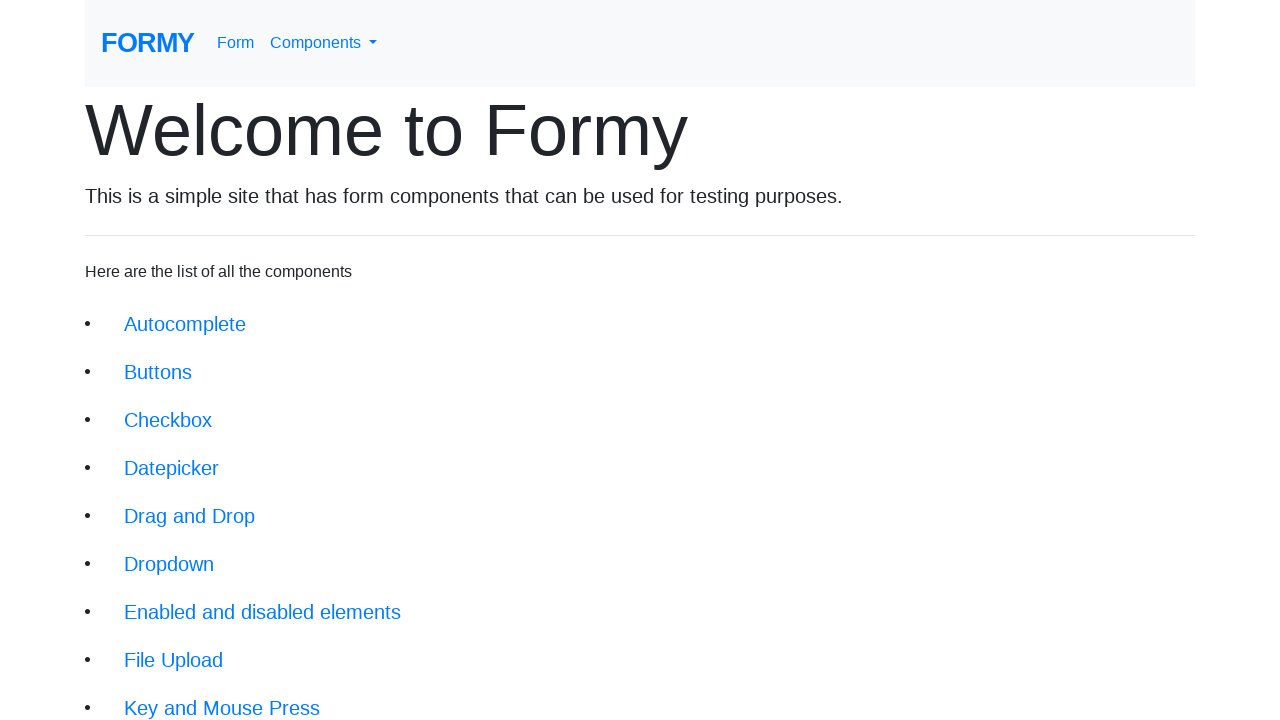

Switched back to original tab/window
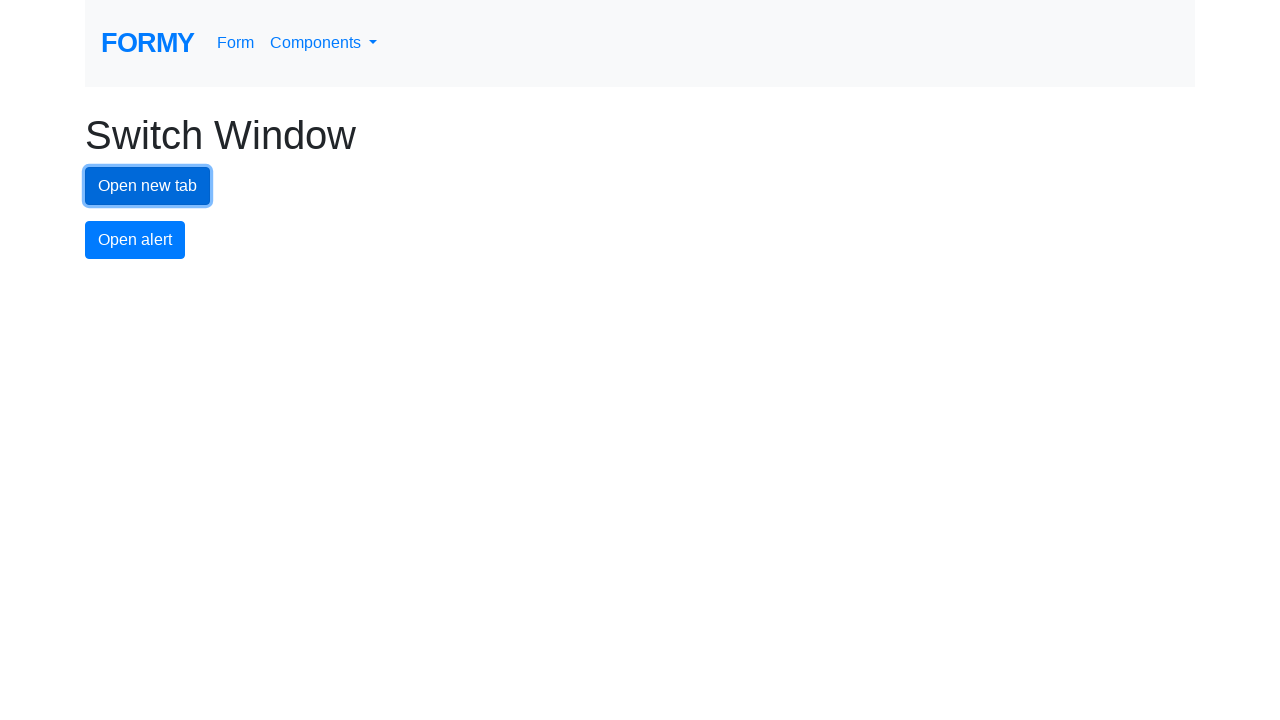

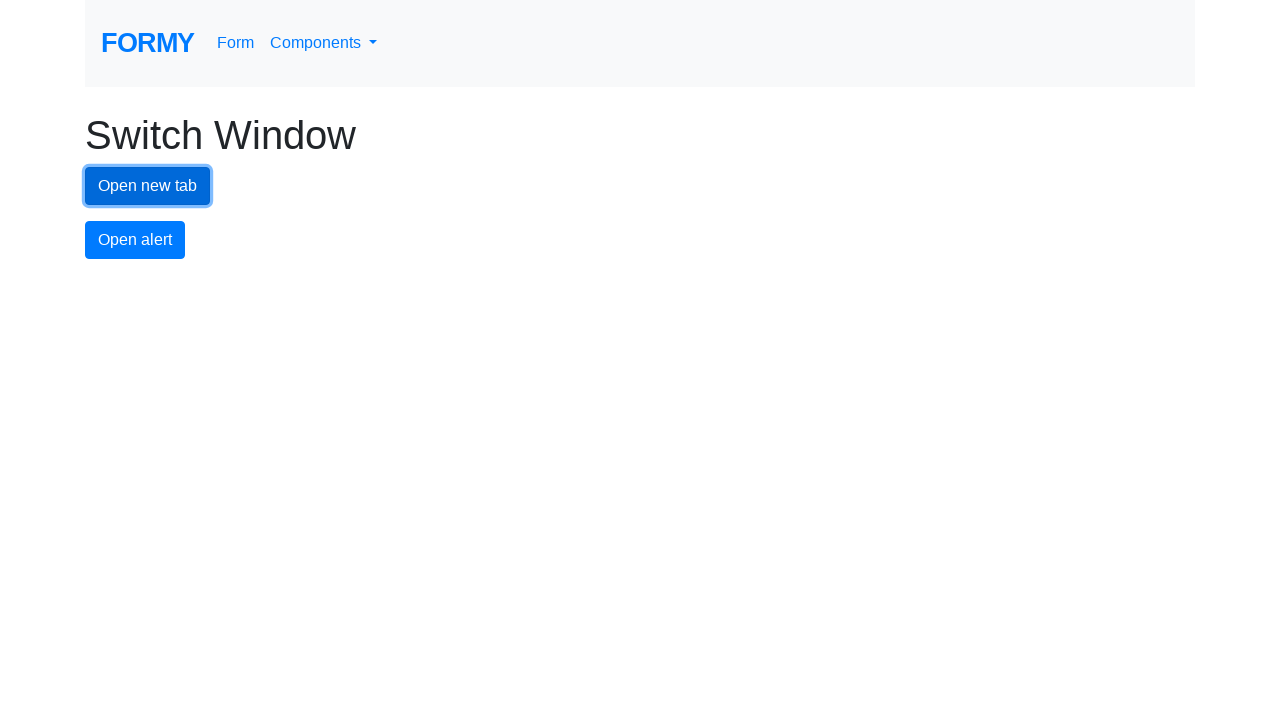